Navigates to GreensTech selenium course page, scrolls to specific sections of the page

Starting URL: http://greenstech.in/selenium-course-content.html

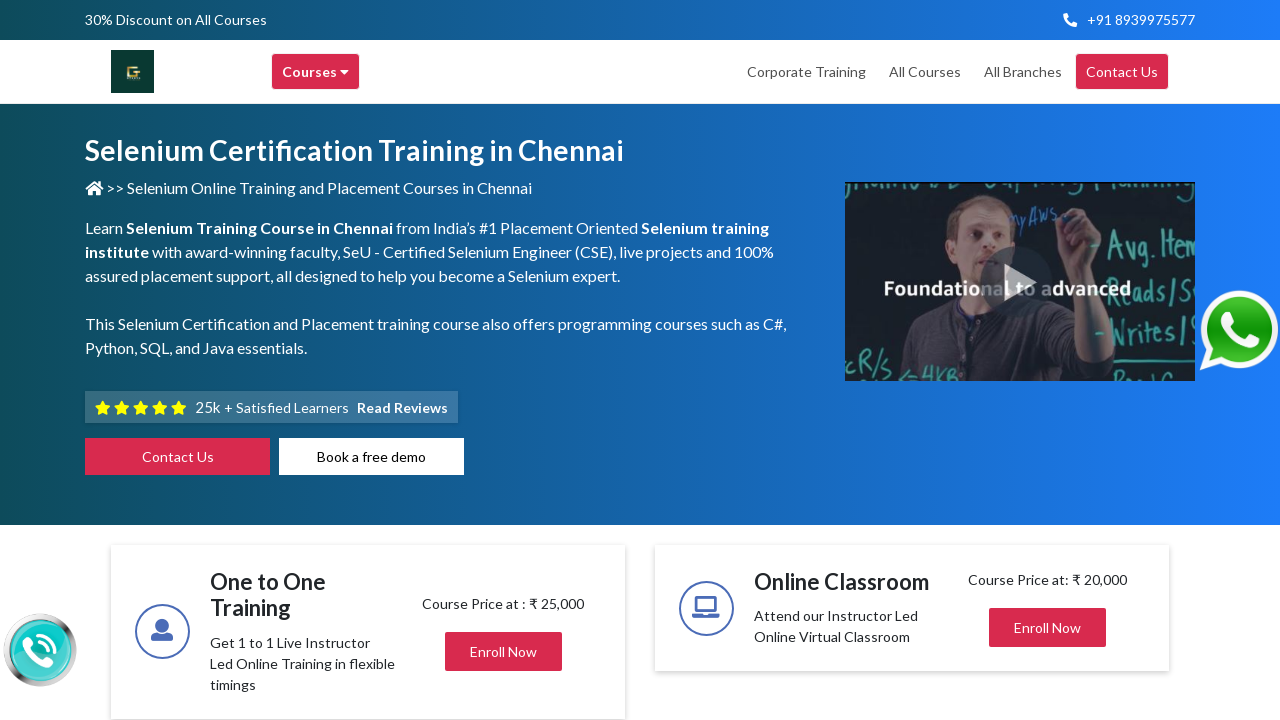

Scrolled to element with id 'heading2011'
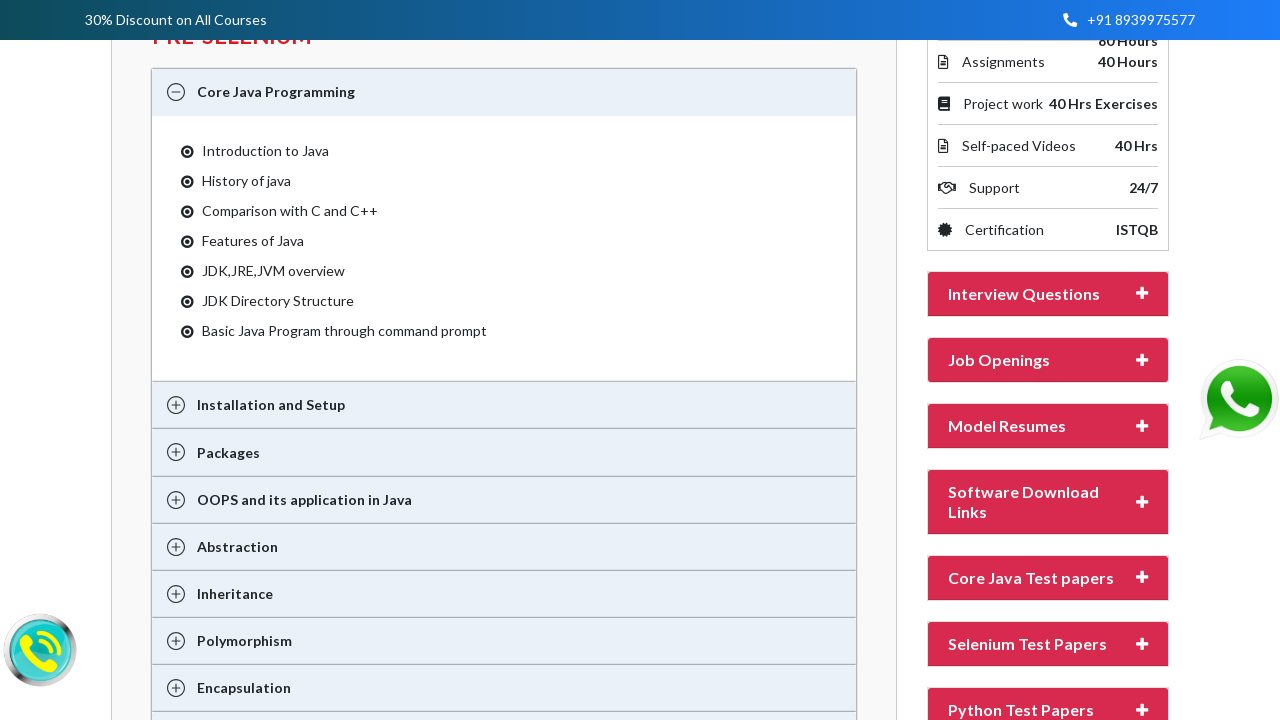

Waited 500ms for scroll to complete
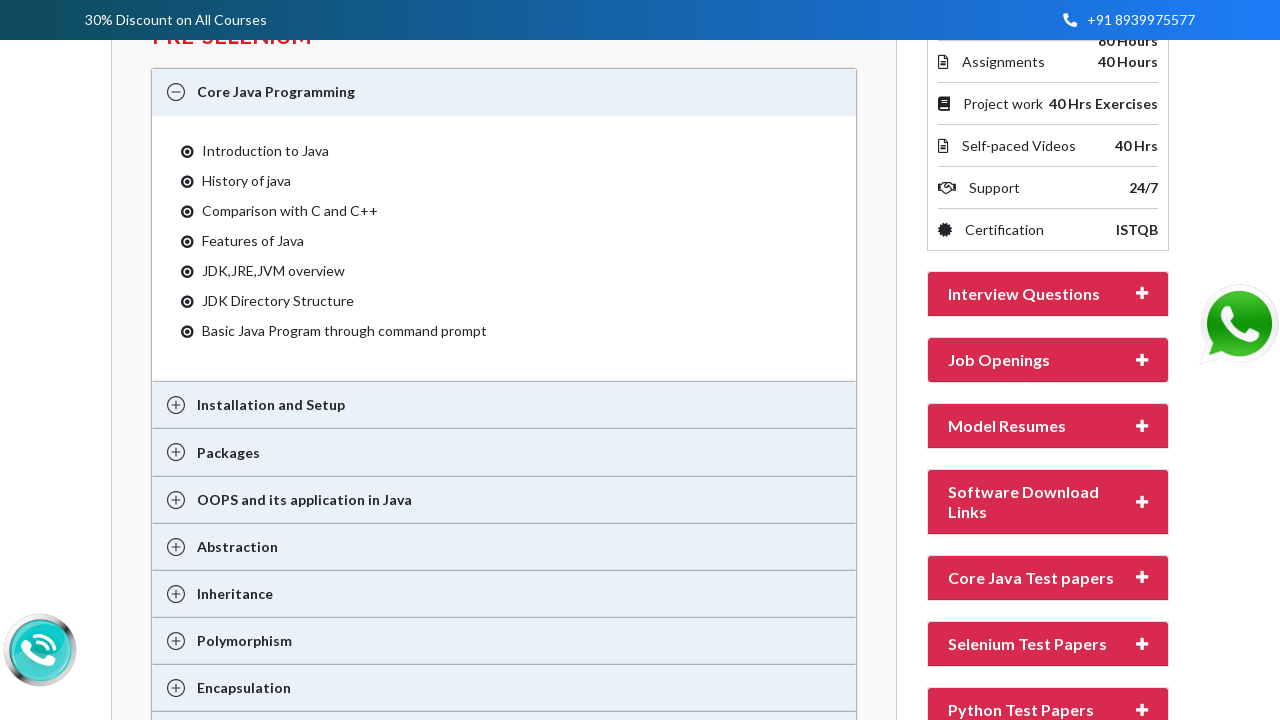

Scrolled to 'Online Classroom' heading
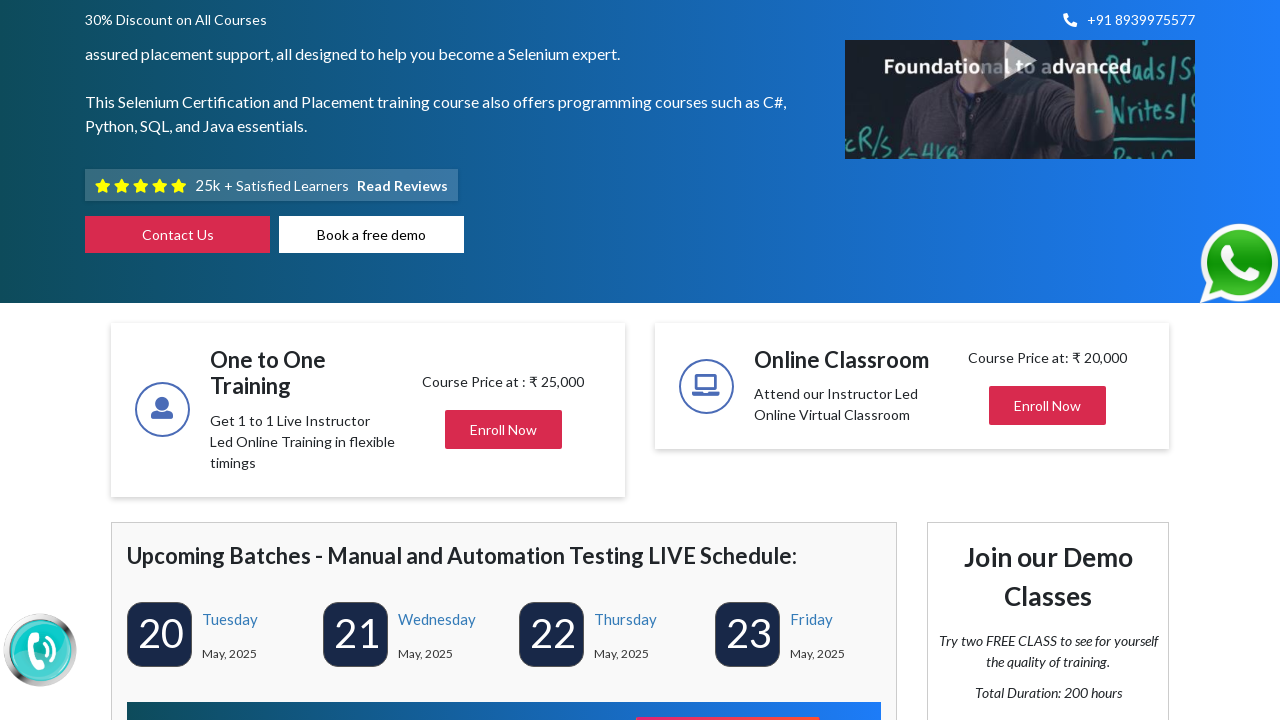

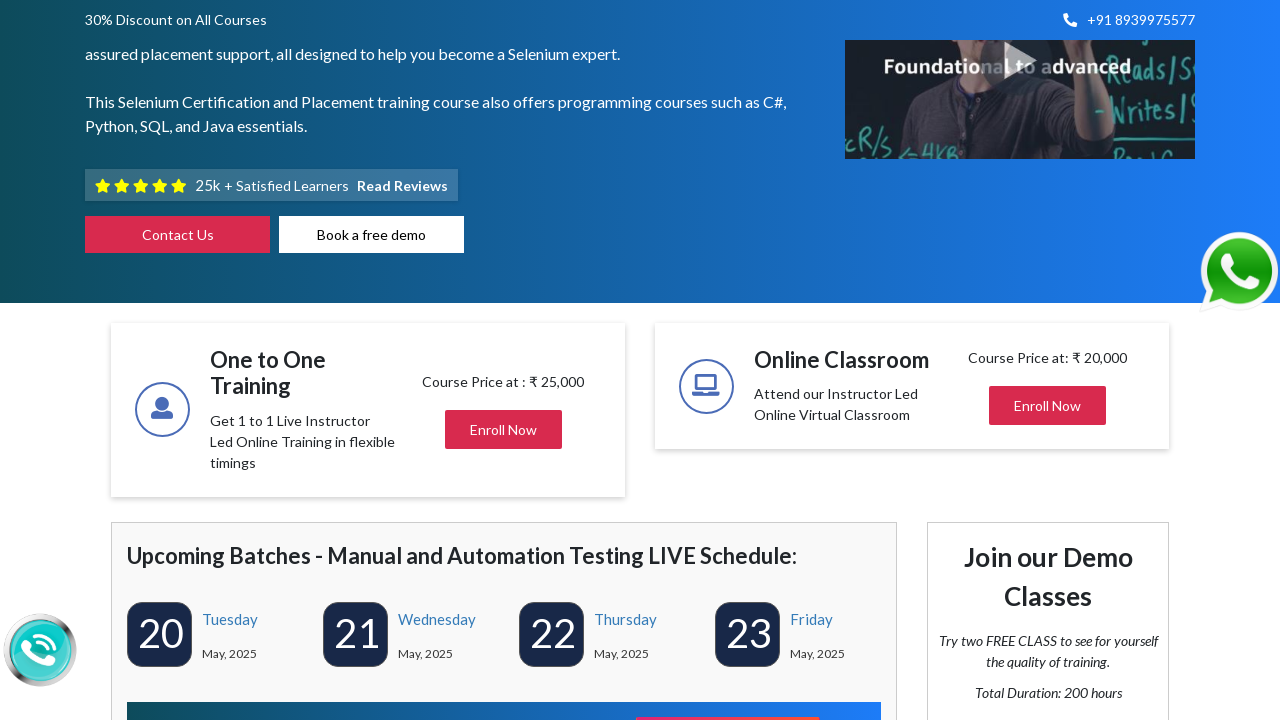